Tests autocomplete dropdown functionality by typing a partial country name and navigating through suggestions using keyboard arrow keys

Starting URL: https://www.rahulshettyacademy.com/AutomationPractice/

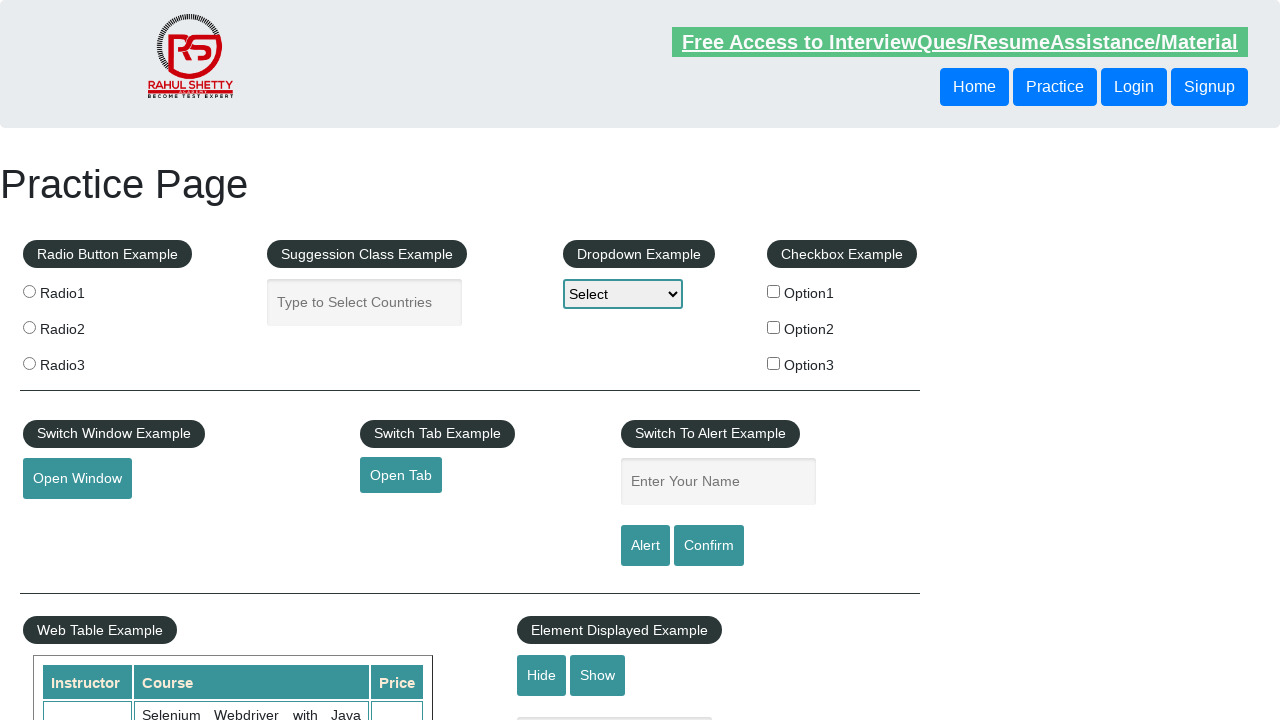

Filled autocomplete field with partial country name 'Ind' on #autocomplete
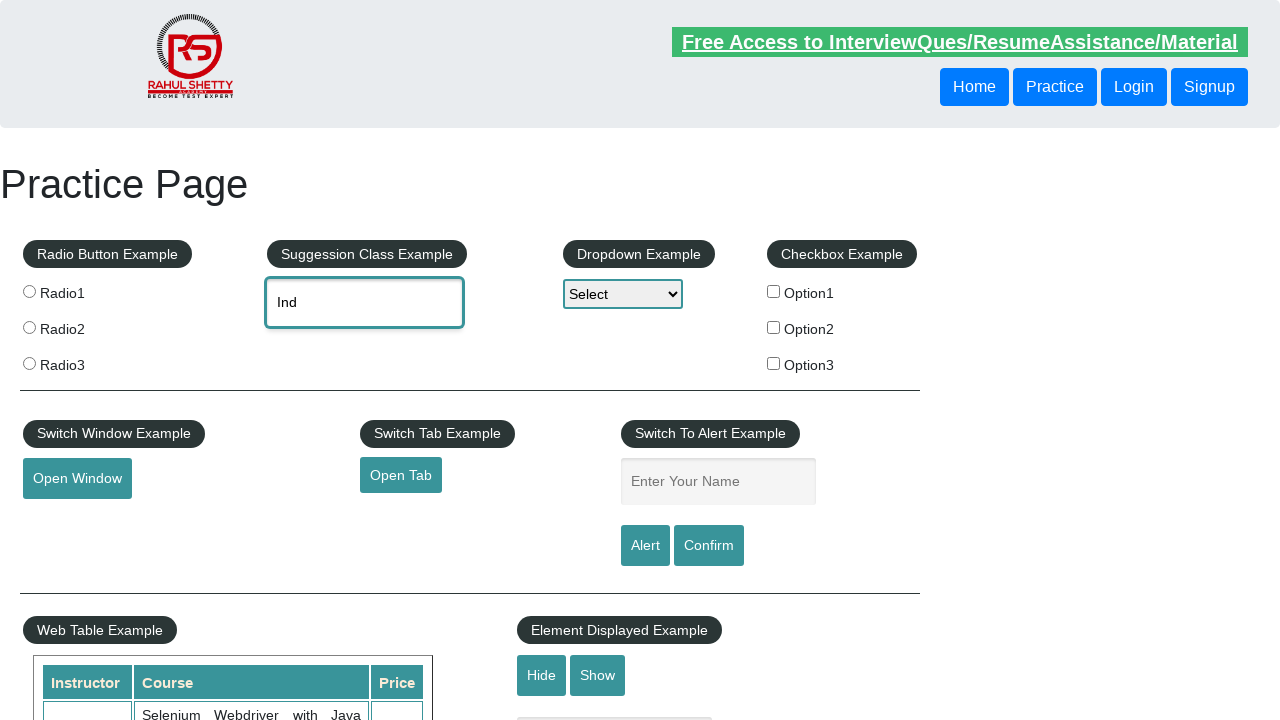

Pressed ArrowDown key to navigate to first suggestion on #autocomplete
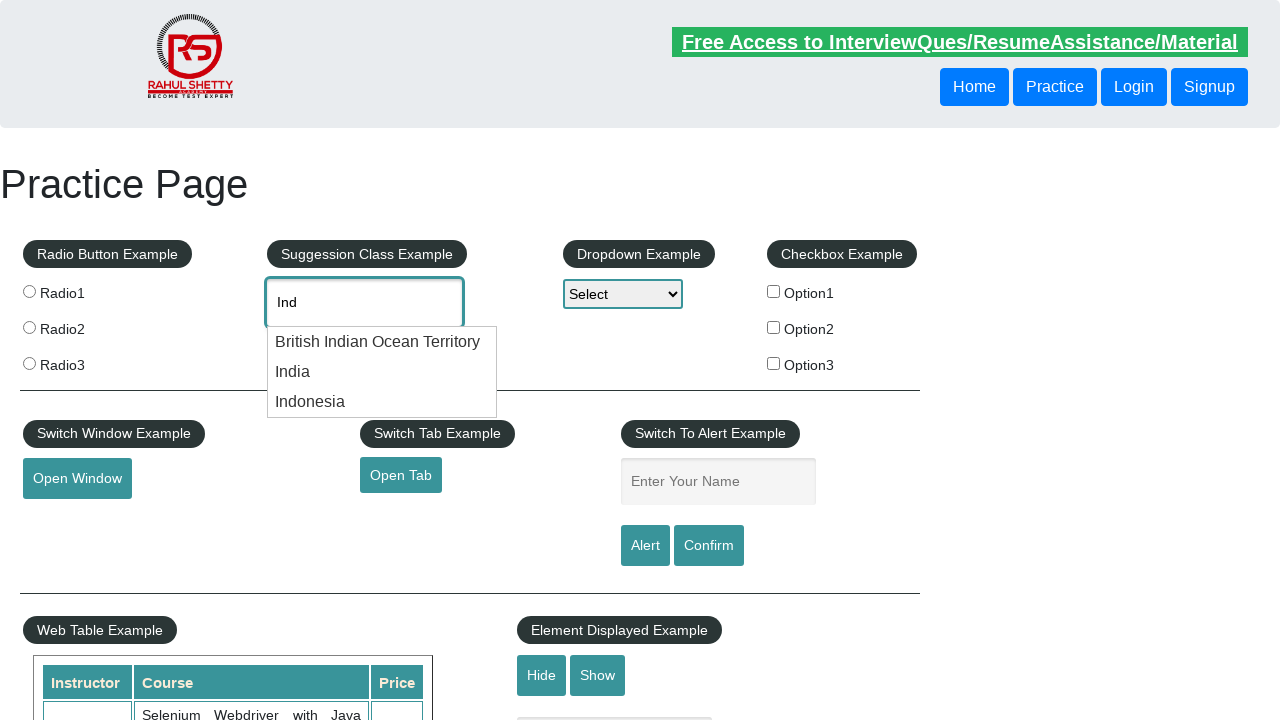

Pressed ArrowDown key to navigate to second suggestion on #autocomplete
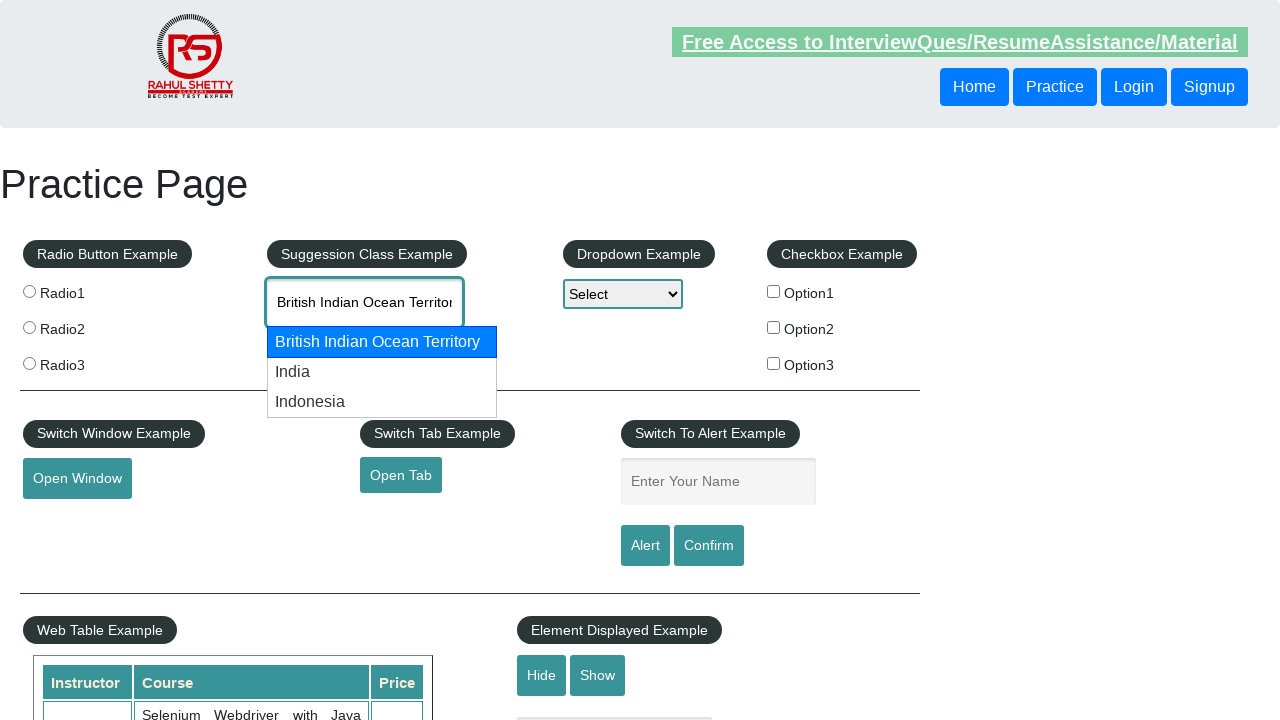

Pressed ArrowDown key to navigate to third suggestion on #autocomplete
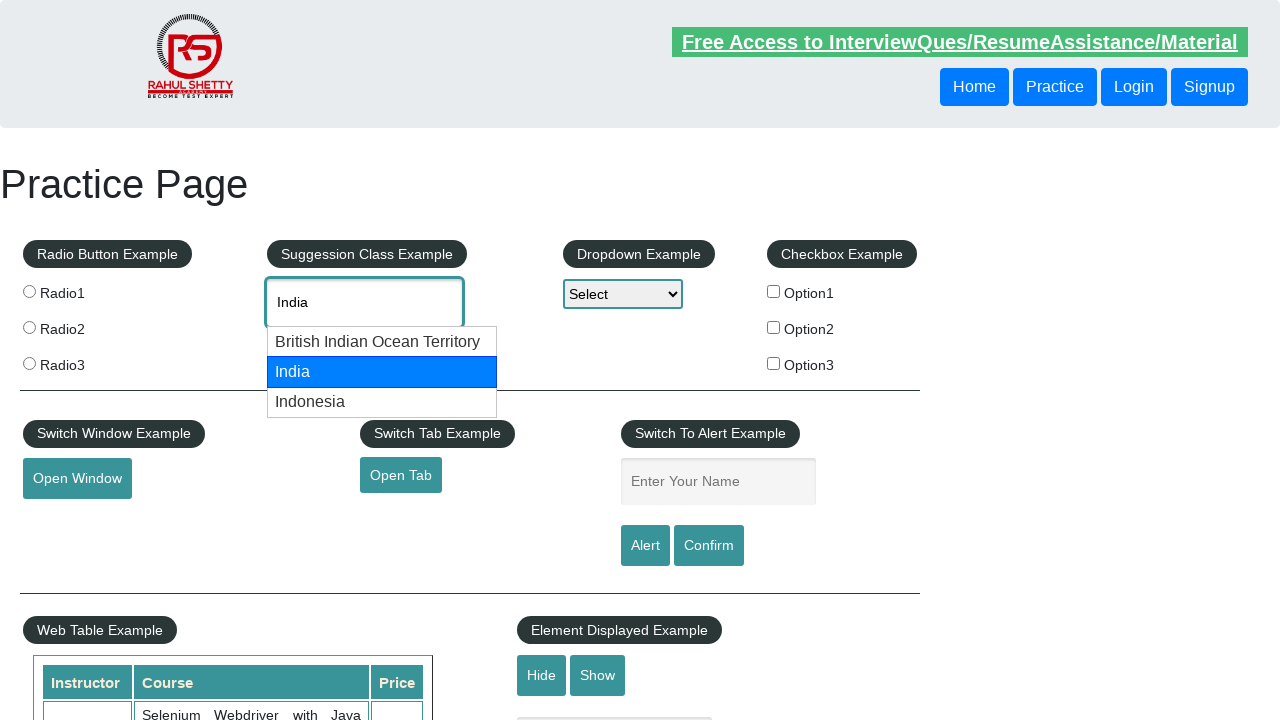

Retrieved autocomplete field value: None
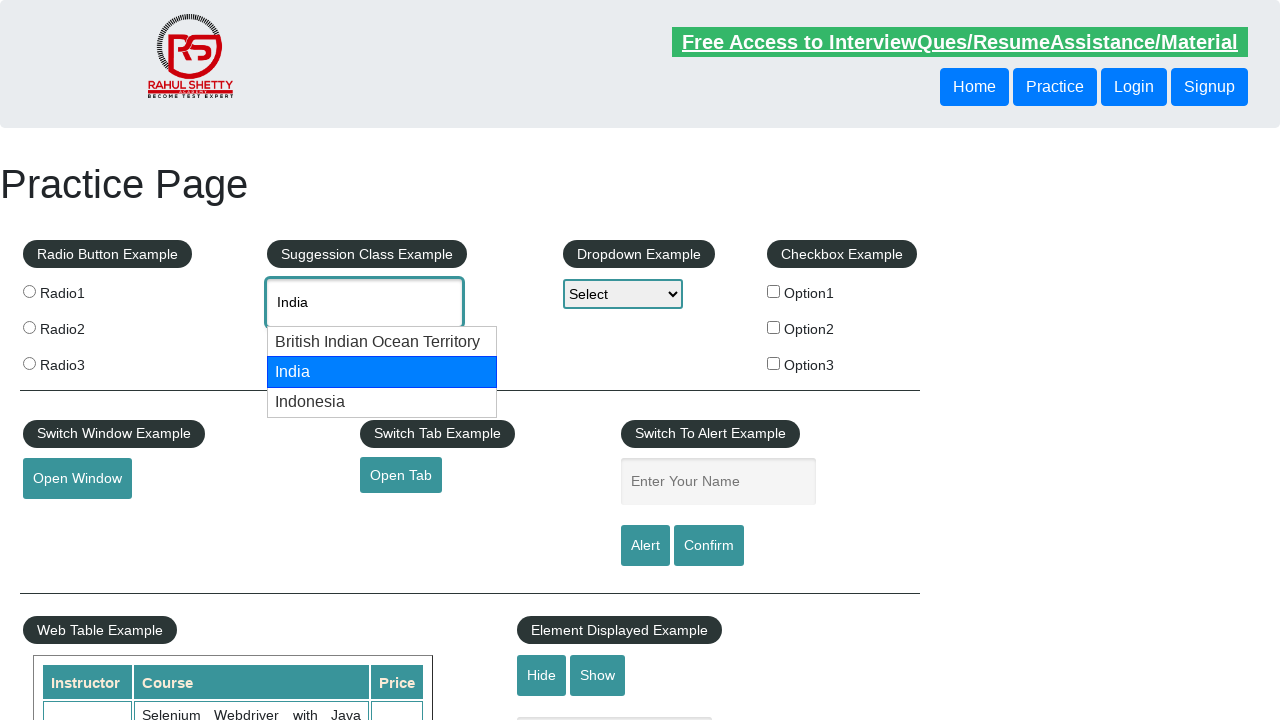

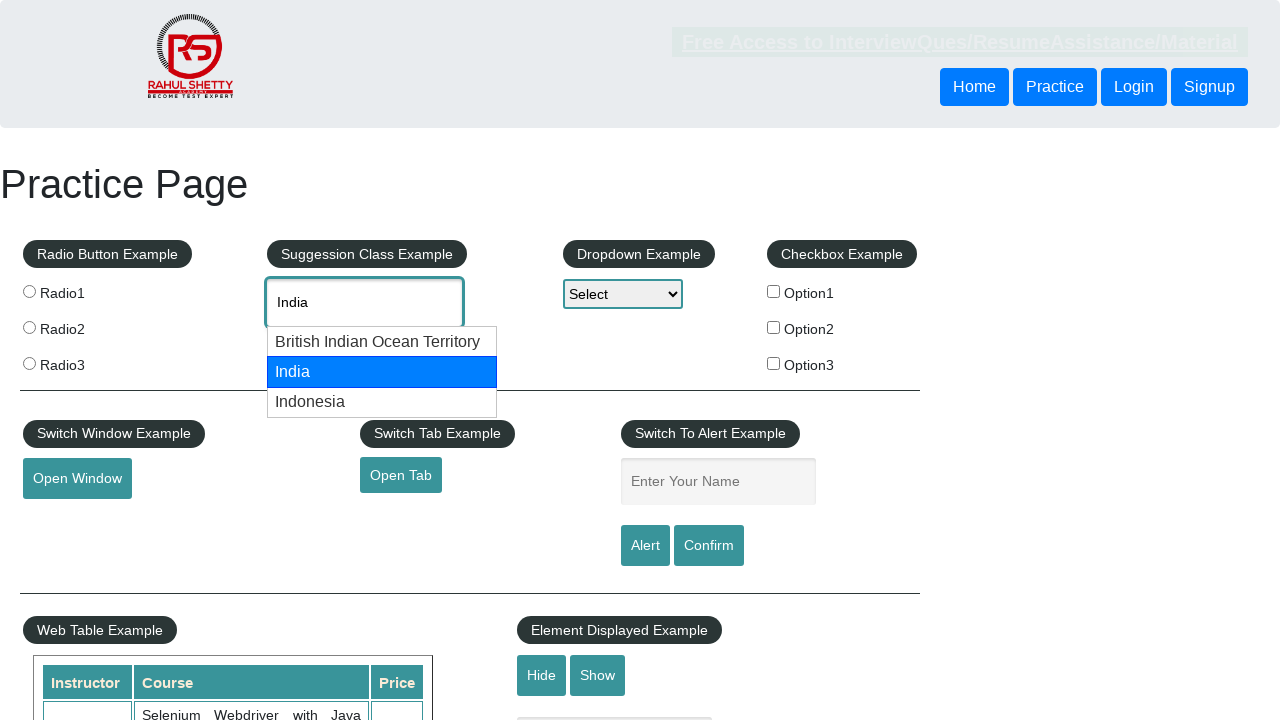